Adds multiple items to a shopping cart by searching for specific product names, then proceeds to checkout and applies a promo code

Starting URL: https://rahulshettyacademy.com/seleniumPractise/#/

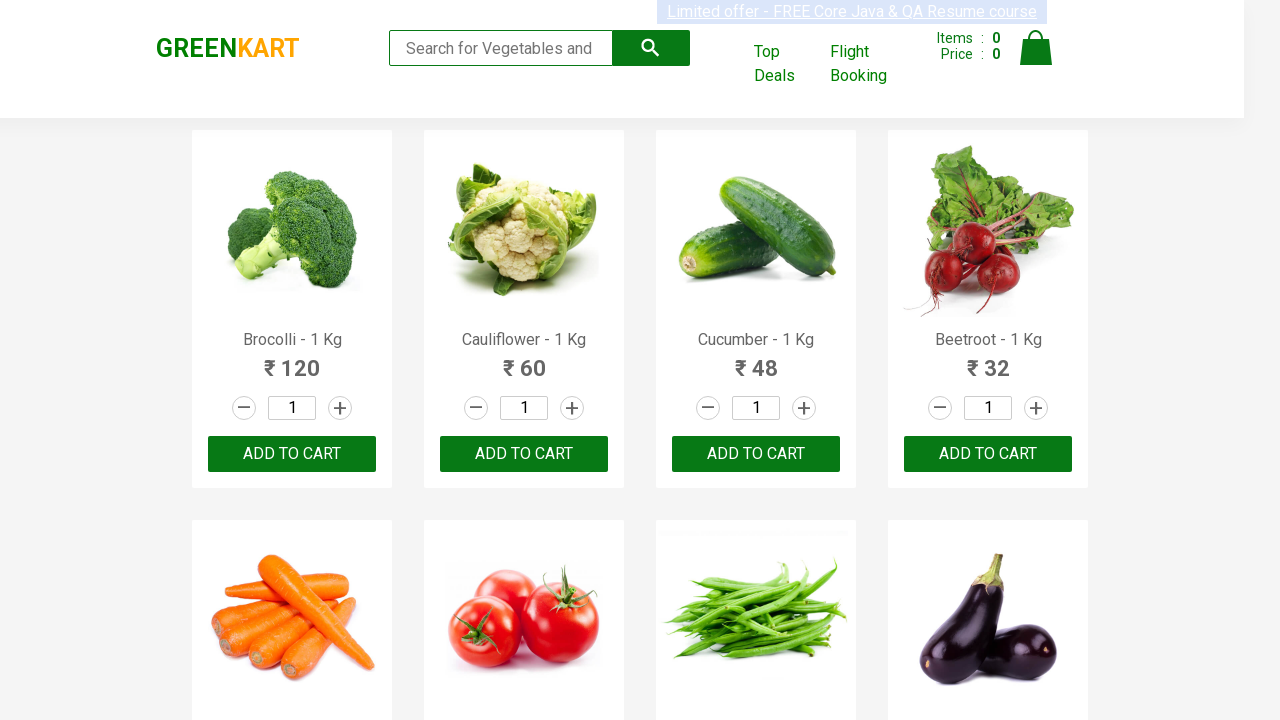

Waited for product list to load
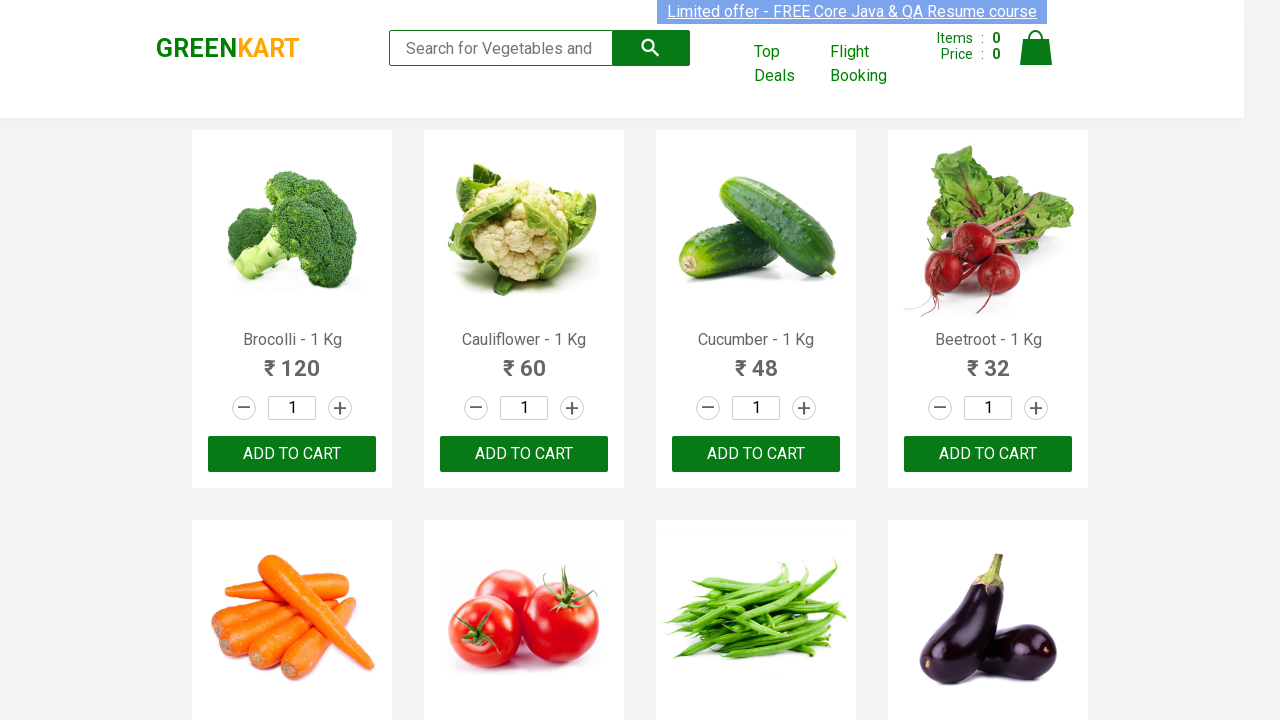

Retrieved all product elements from page
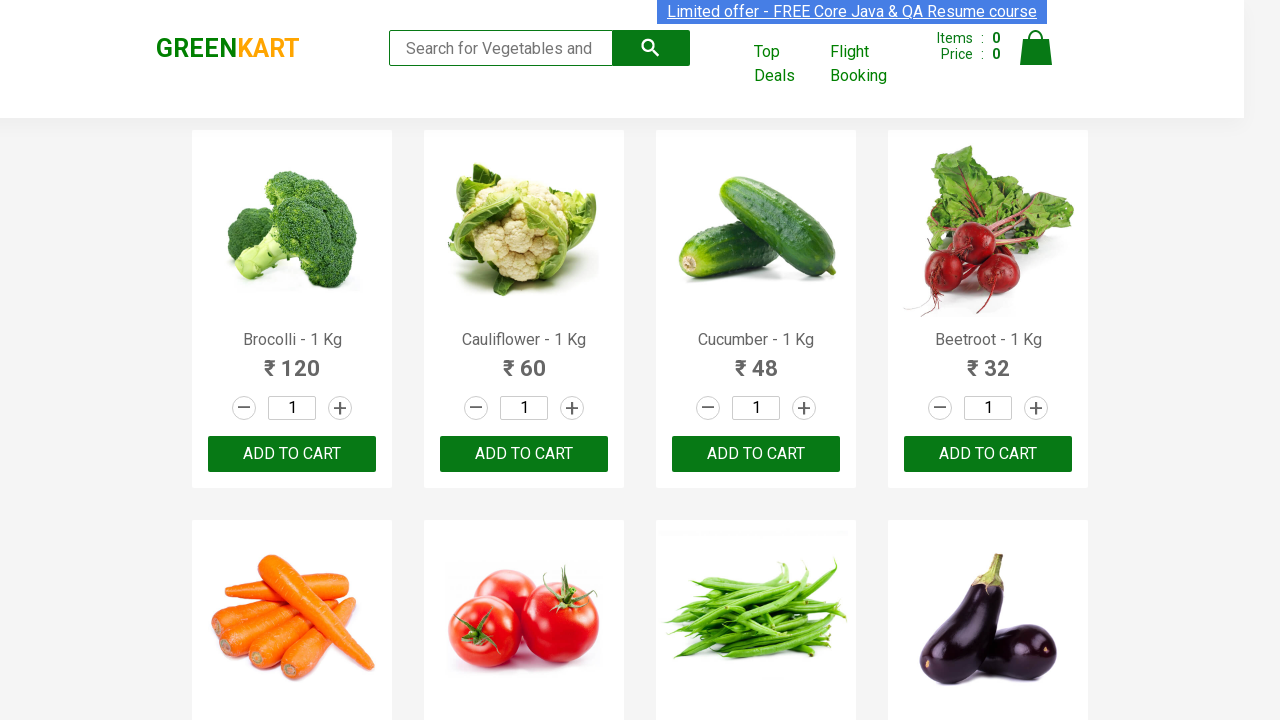

Added 'Carrot' to cart at (292, 360) on xpath=//div[@class='product-action']/button >> nth=4
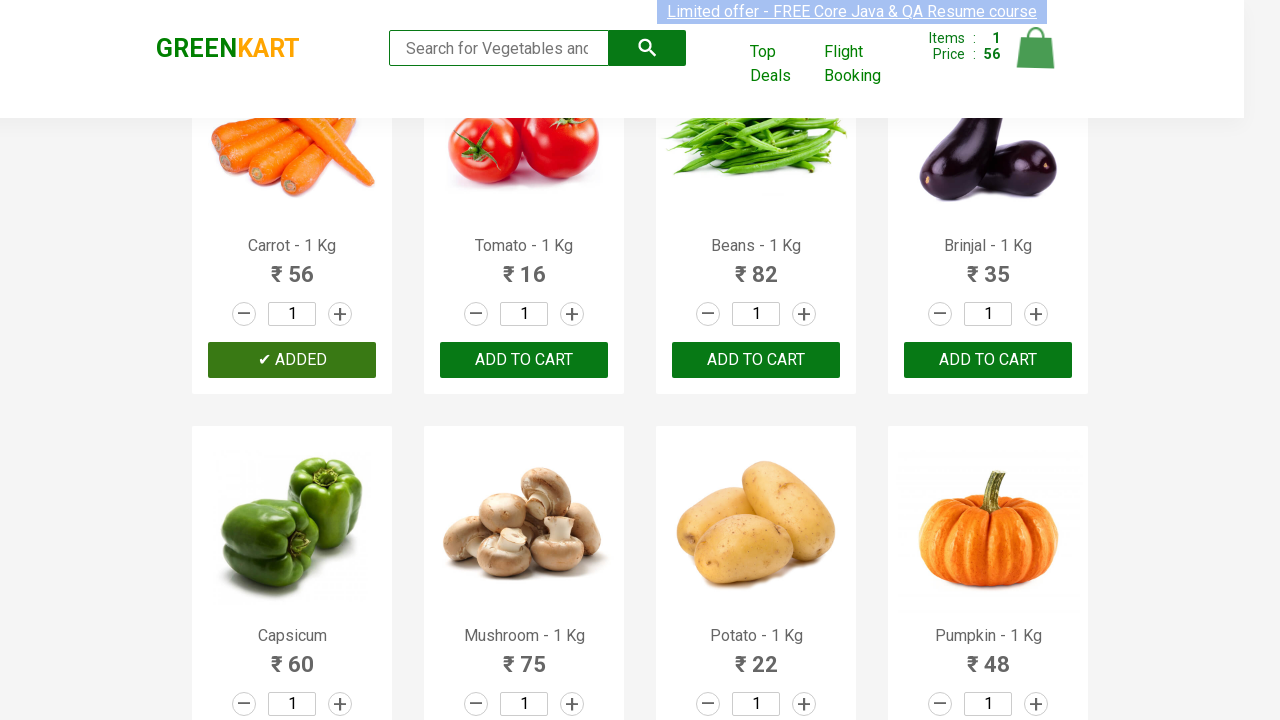

Added 'Mushroom' to cart at (524, 360) on xpath=//div[@class='product-action']/button >> nth=9
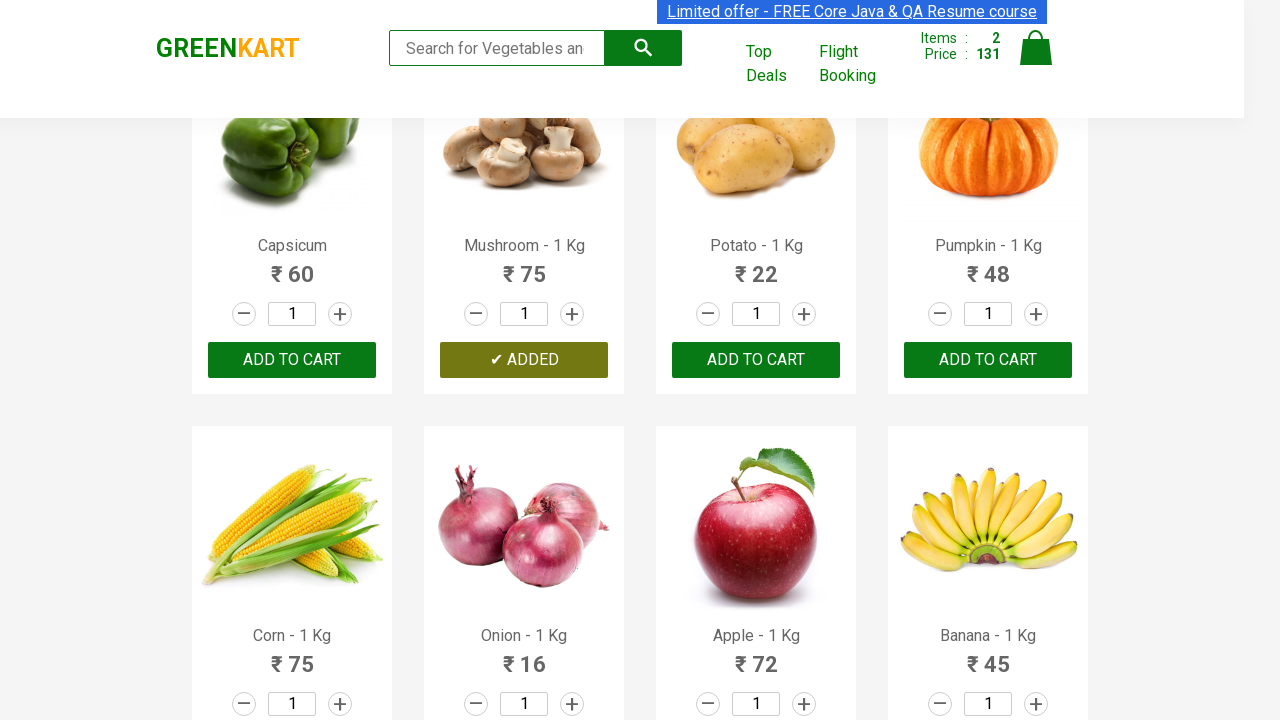

Added 'Corn' to cart at (292, 360) on xpath=//div[@class='product-action']/button >> nth=12
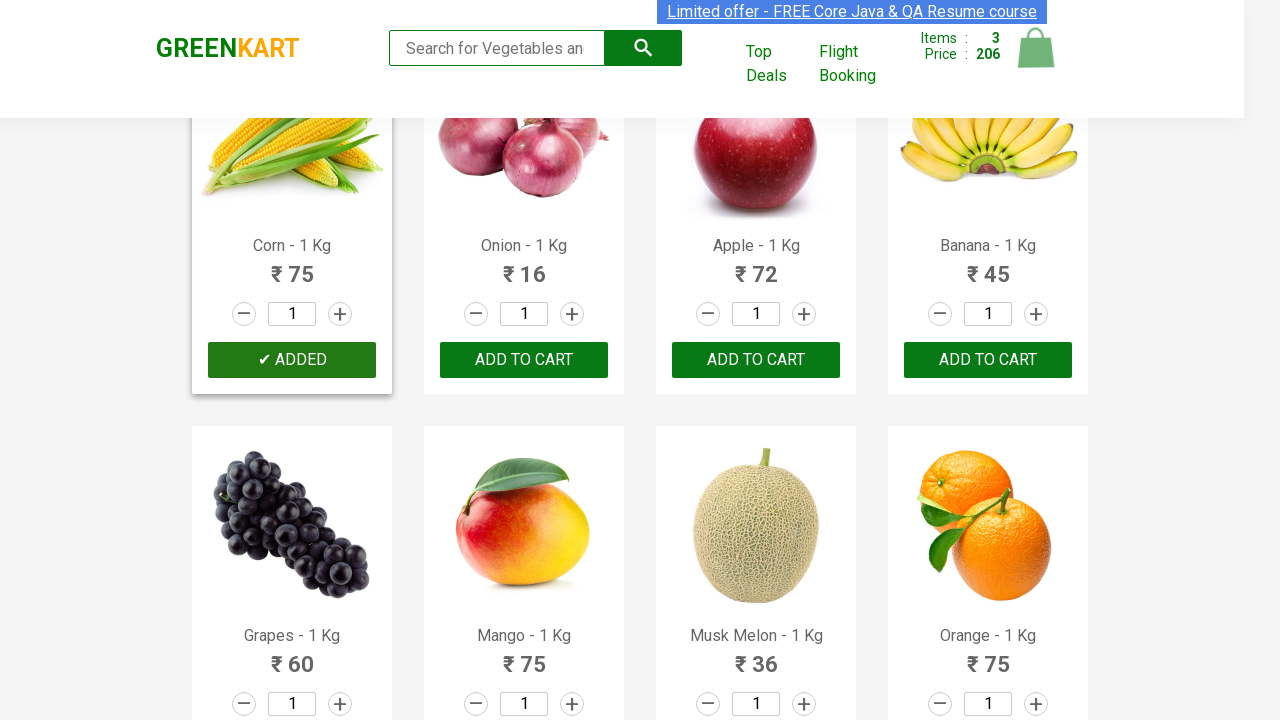

Added 'Onion' to cart at (524, 360) on xpath=//div[@class='product-action']/button >> nth=13
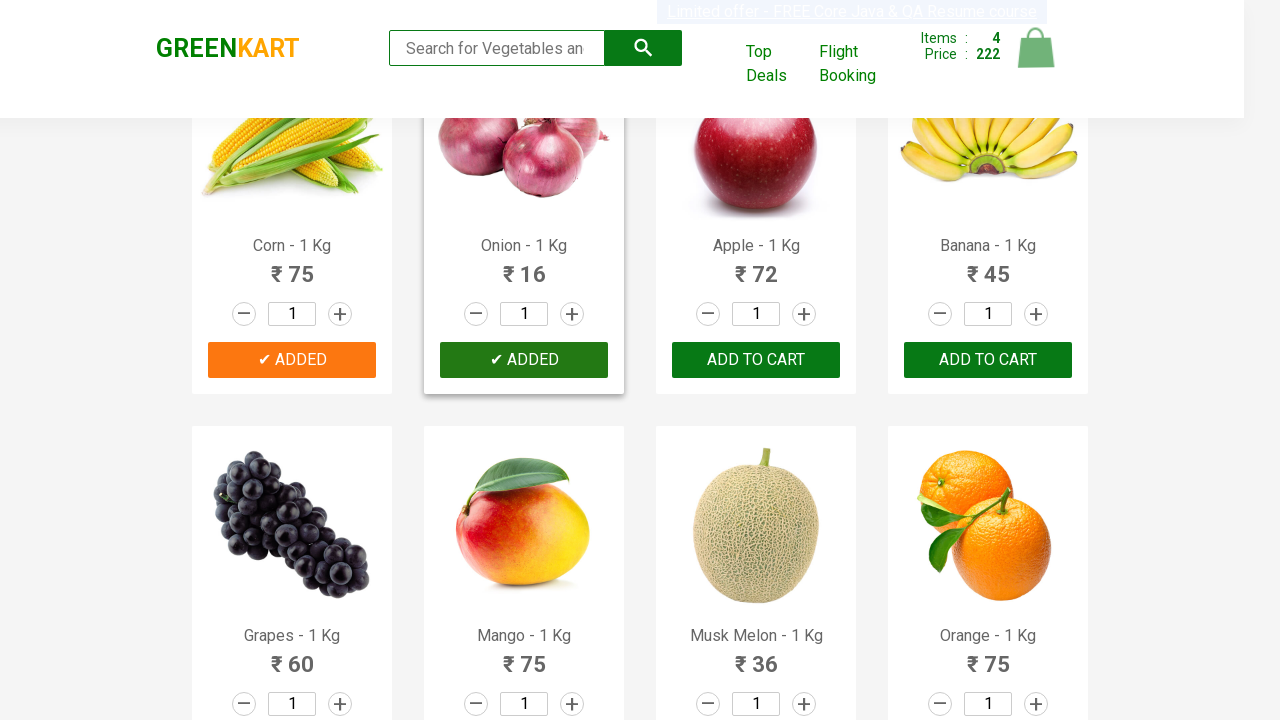

Added 'Apple' to cart at (756, 360) on xpath=//div[@class='product-action']/button >> nth=14
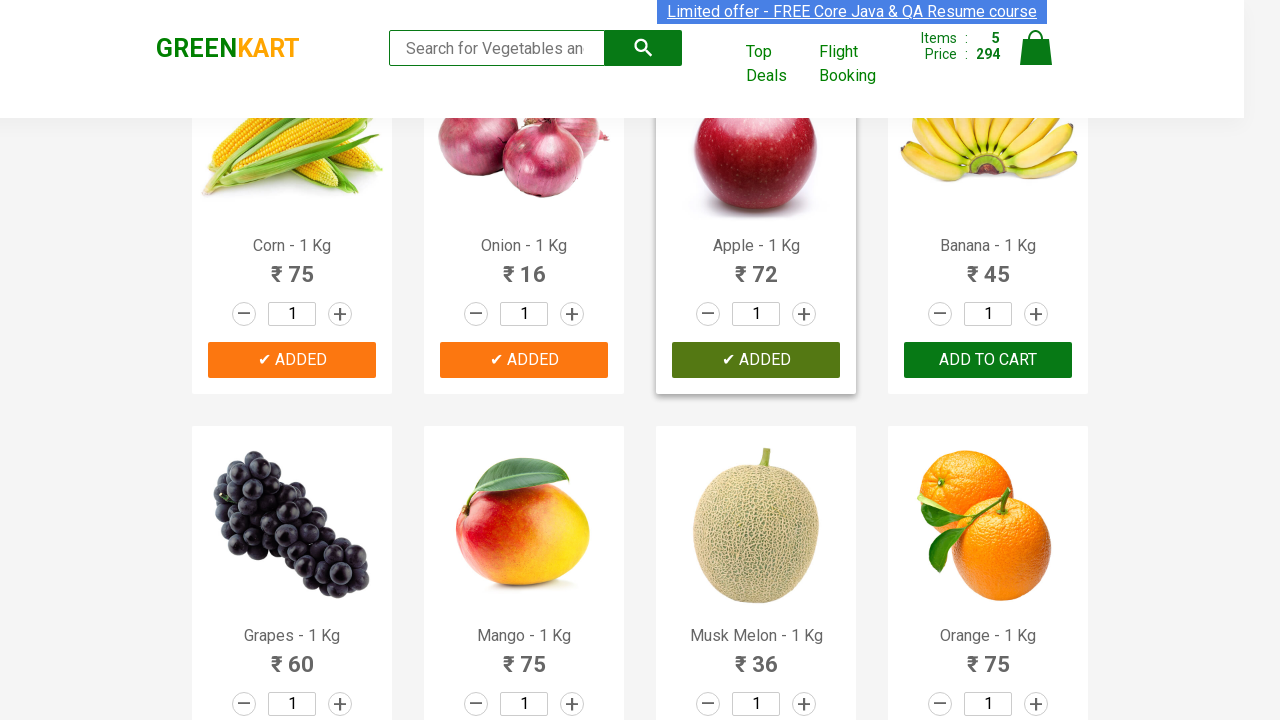

Added 'Banana' to cart at (988, 360) on xpath=//div[@class='product-action']/button >> nth=15
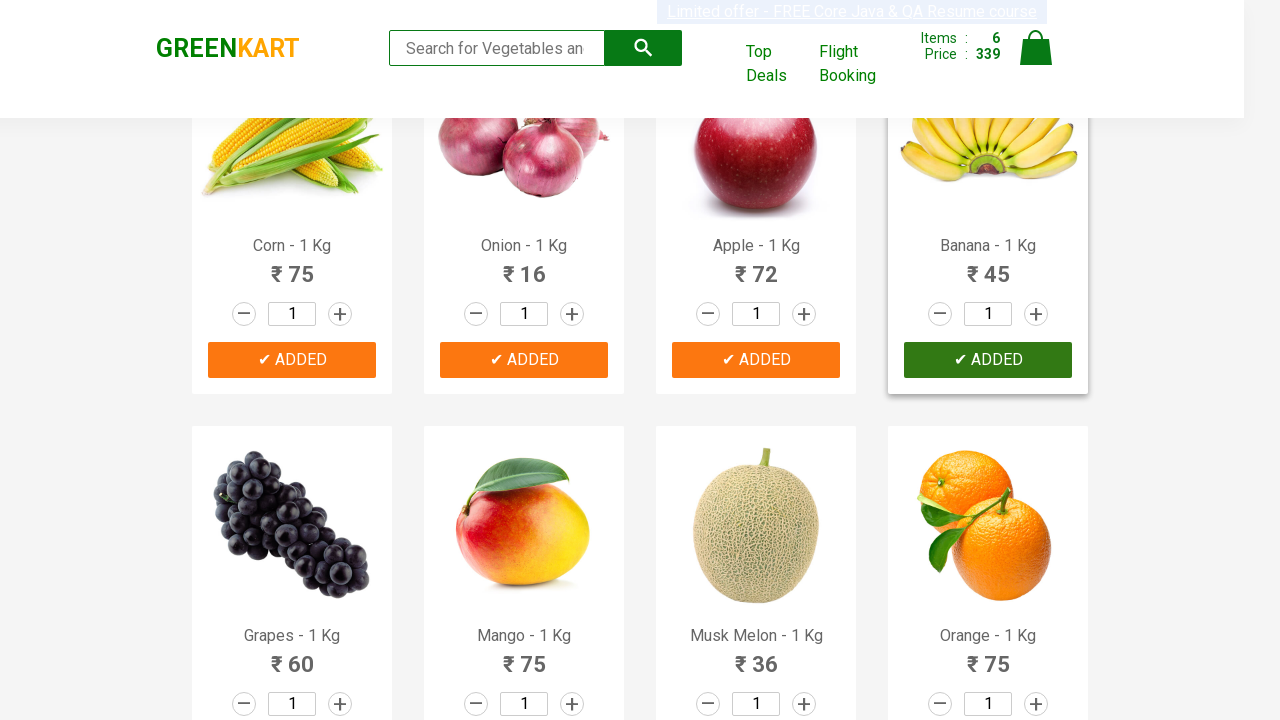

Clicked on cart icon to view cart at (1036, 48) on xpath=//img[@alt='Cart']
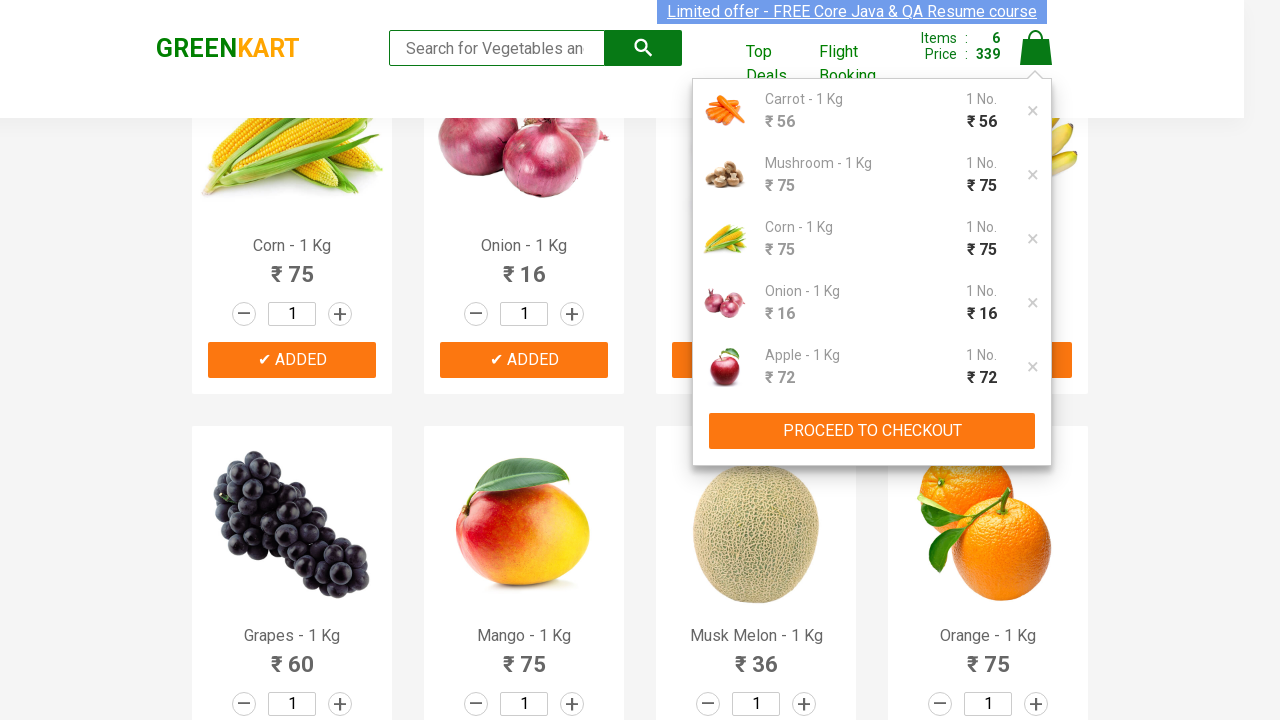

Clicked 'PROCEED TO CHECKOUT' button at (872, 431) on xpath=//button[contains(text(),'PROCEED TO CHECKOUT')]
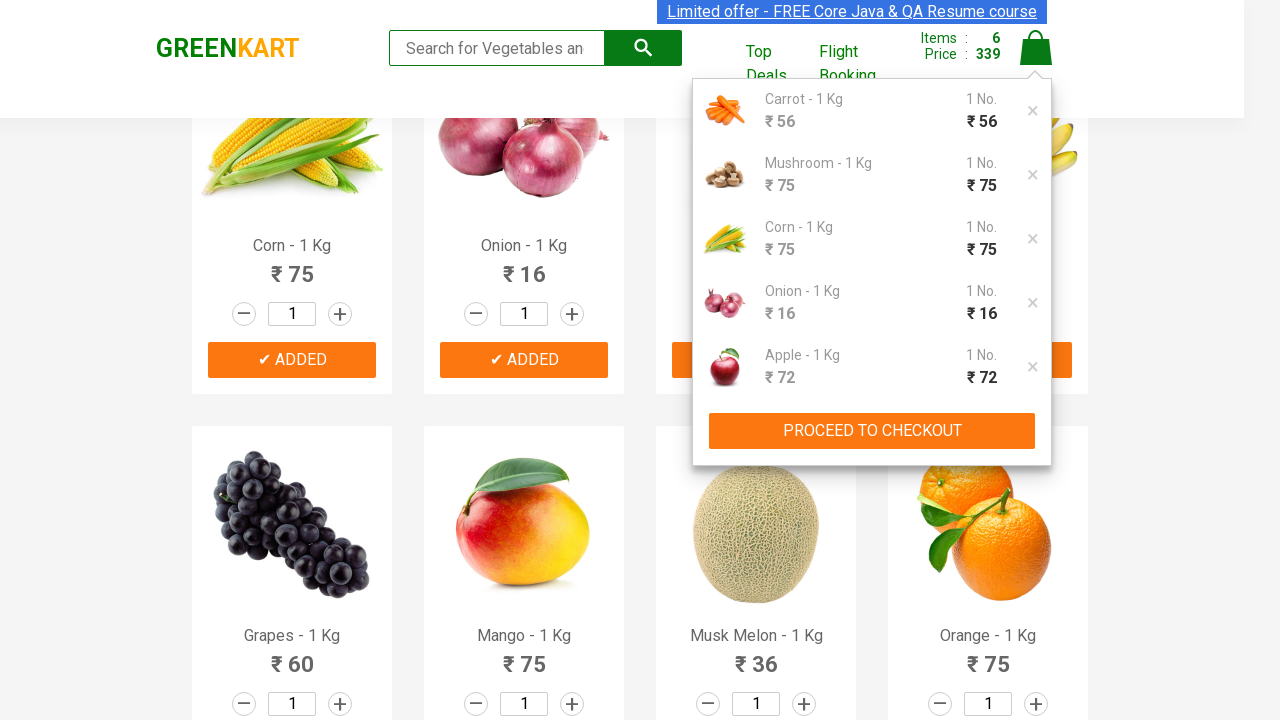

Entered promo code 'rahulshettyacademy' on input.promoCode
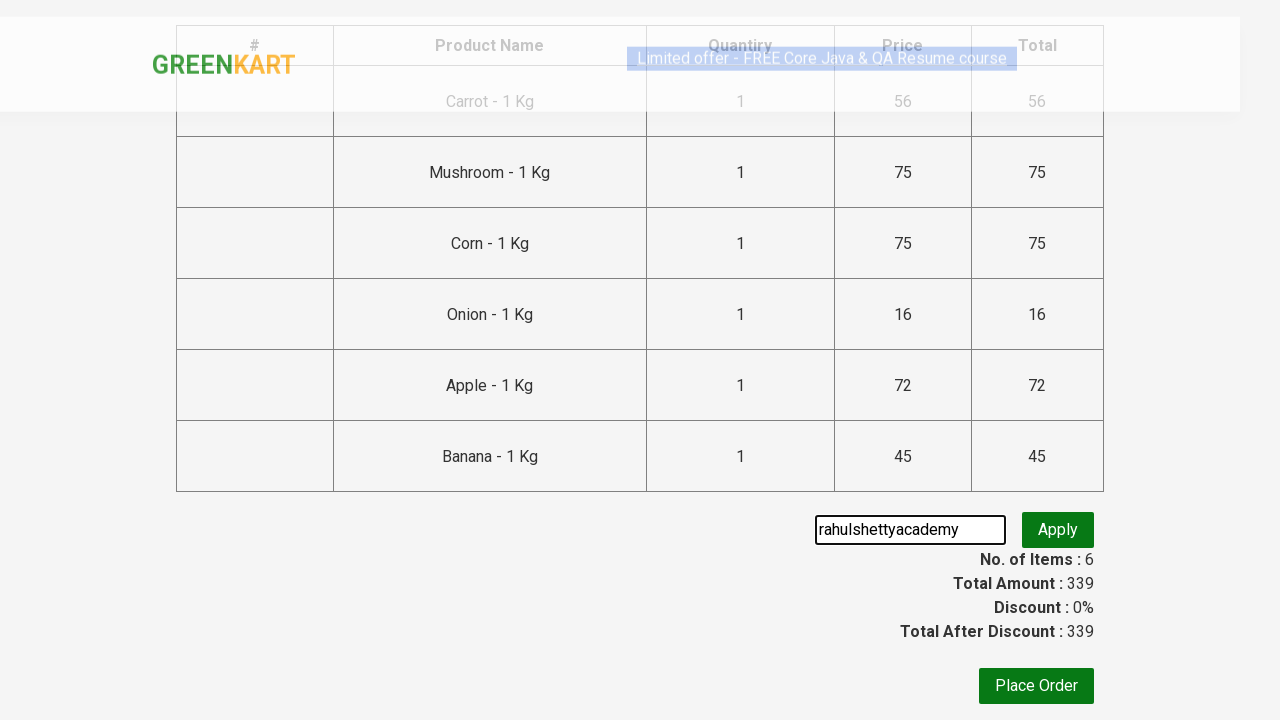

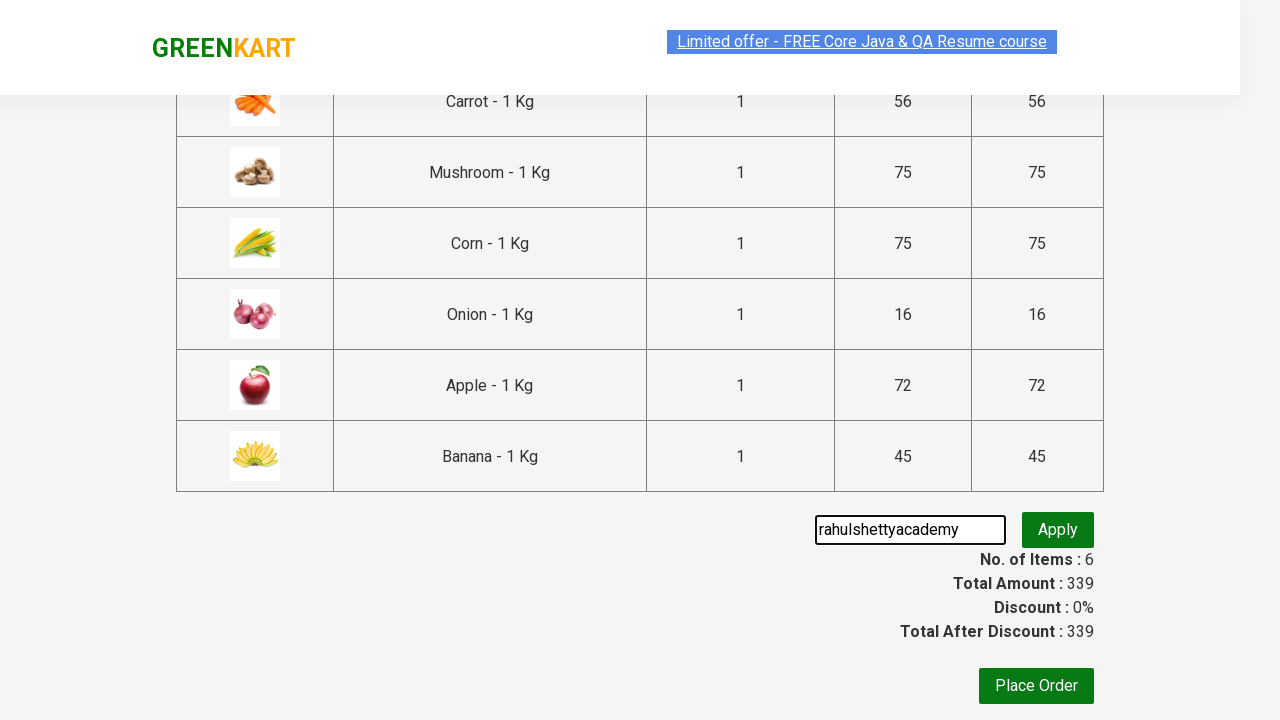